Tests mouse hover functionality by hovering over "Automation Tools" button and clicking on the "TestNG" option from the dropdown menu

Starting URL: http://seleniumpractise.blogspot.com/2016/08/how-to-perform-mouse-hover-in-selenium.html

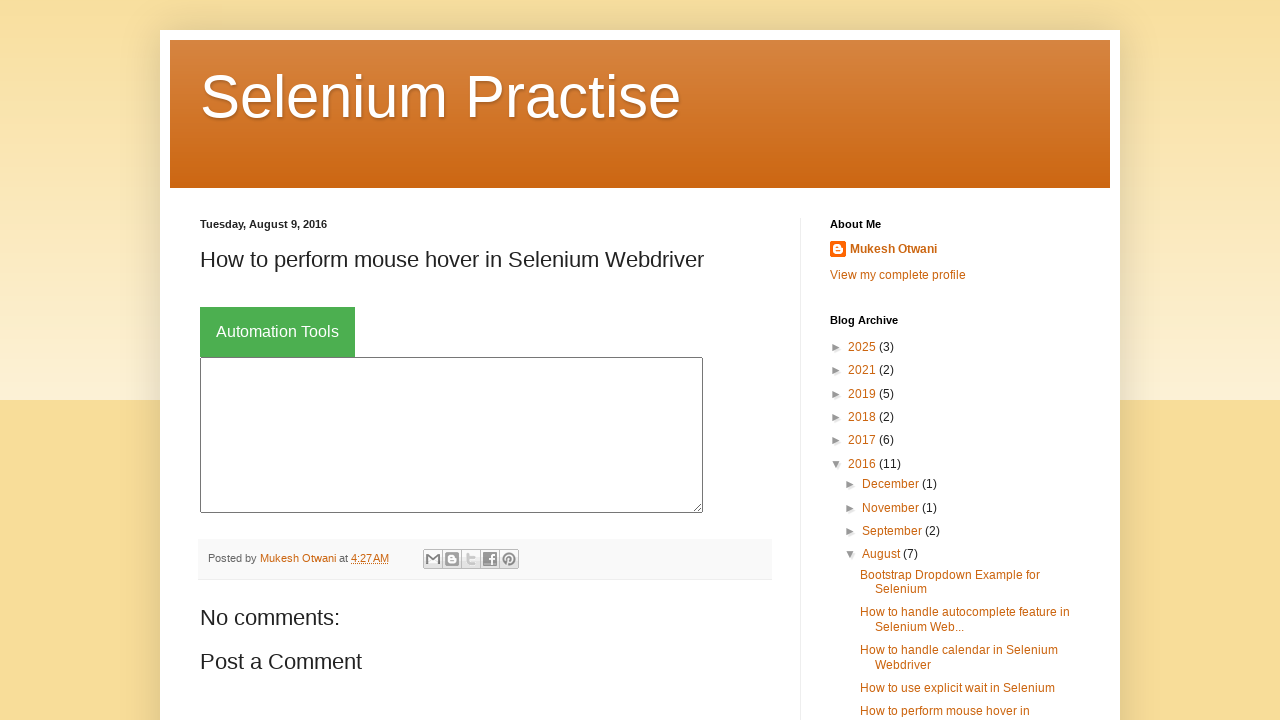

Hovered over 'Automation Tools' button to reveal dropdown menu at (278, 332) on xpath=//button[text()='Automation Tools']
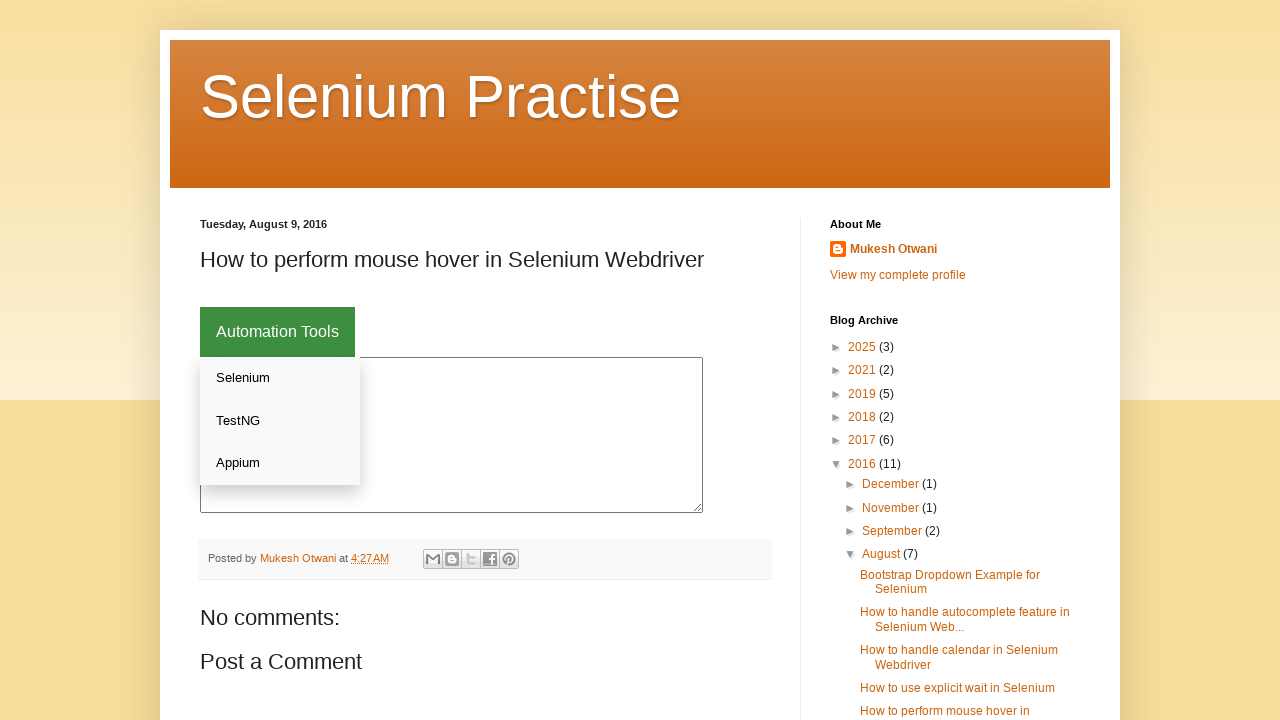

Clicked on 'TestNG' option from the dropdown menu at (280, 421) on xpath=//a[text()='TestNG']
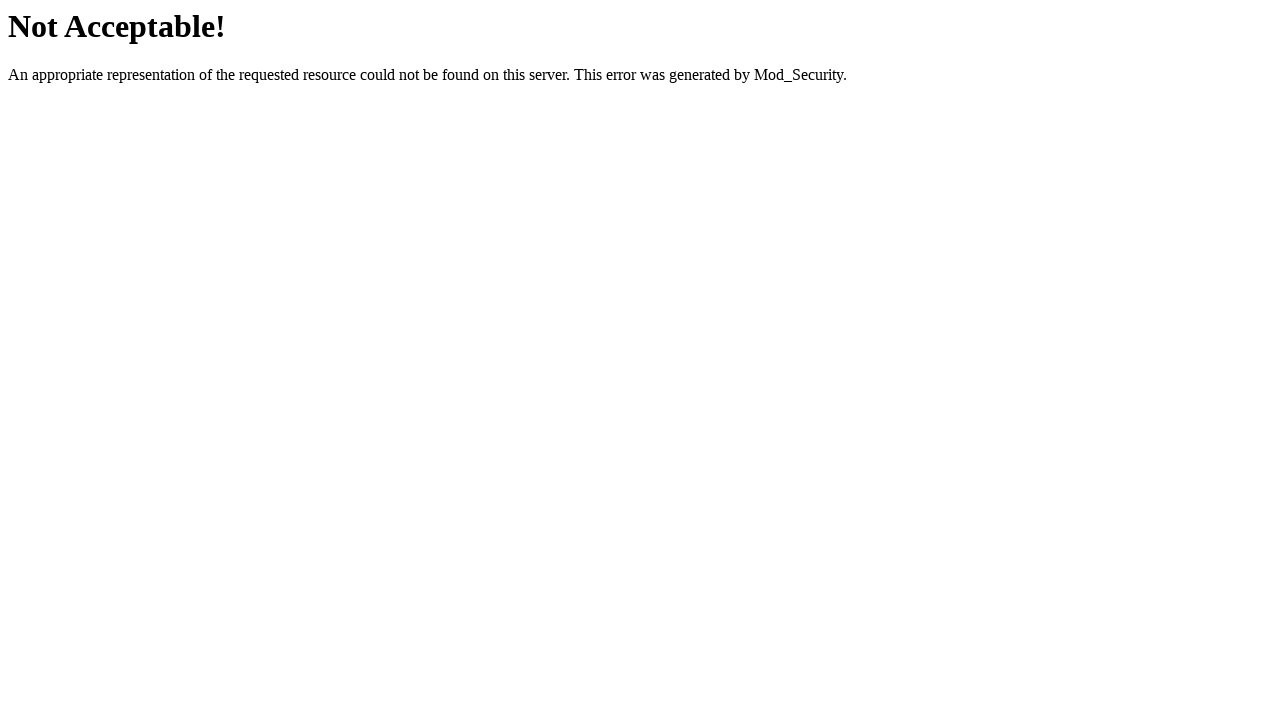

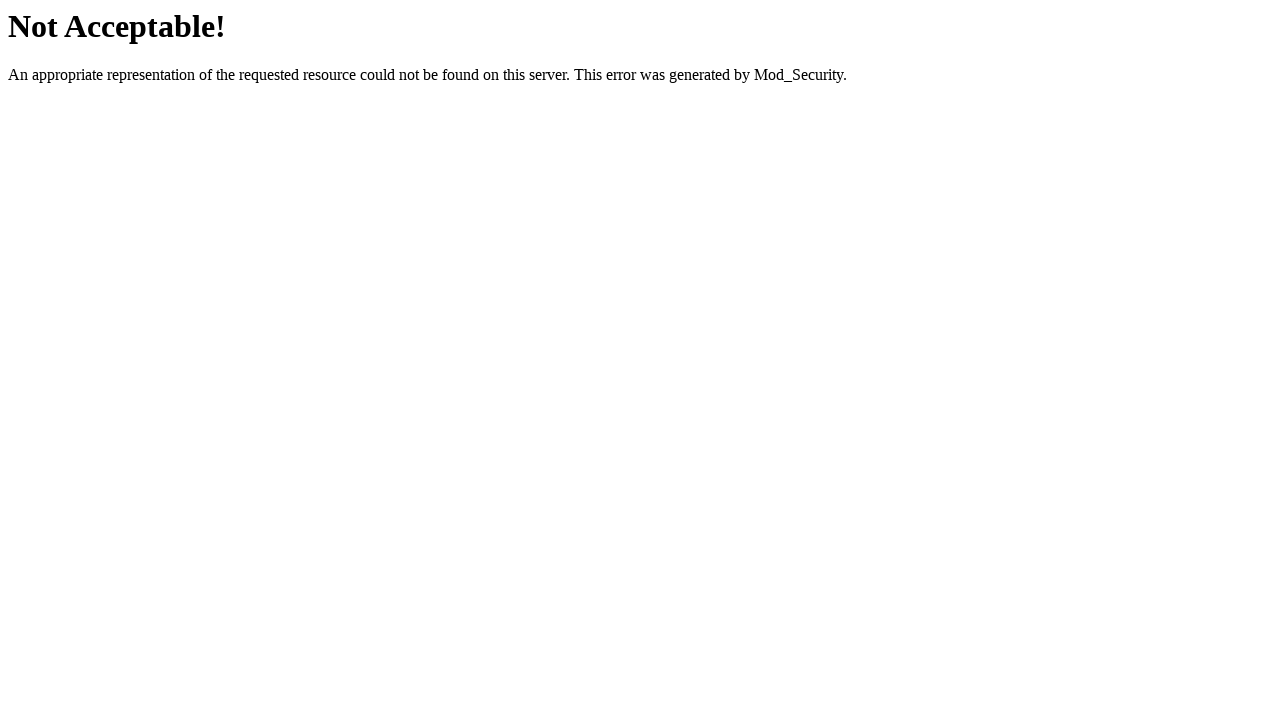